Navigates to the CMS.gov website and clicks on the Medicare link

Starting URL: https://www.cms.gov/

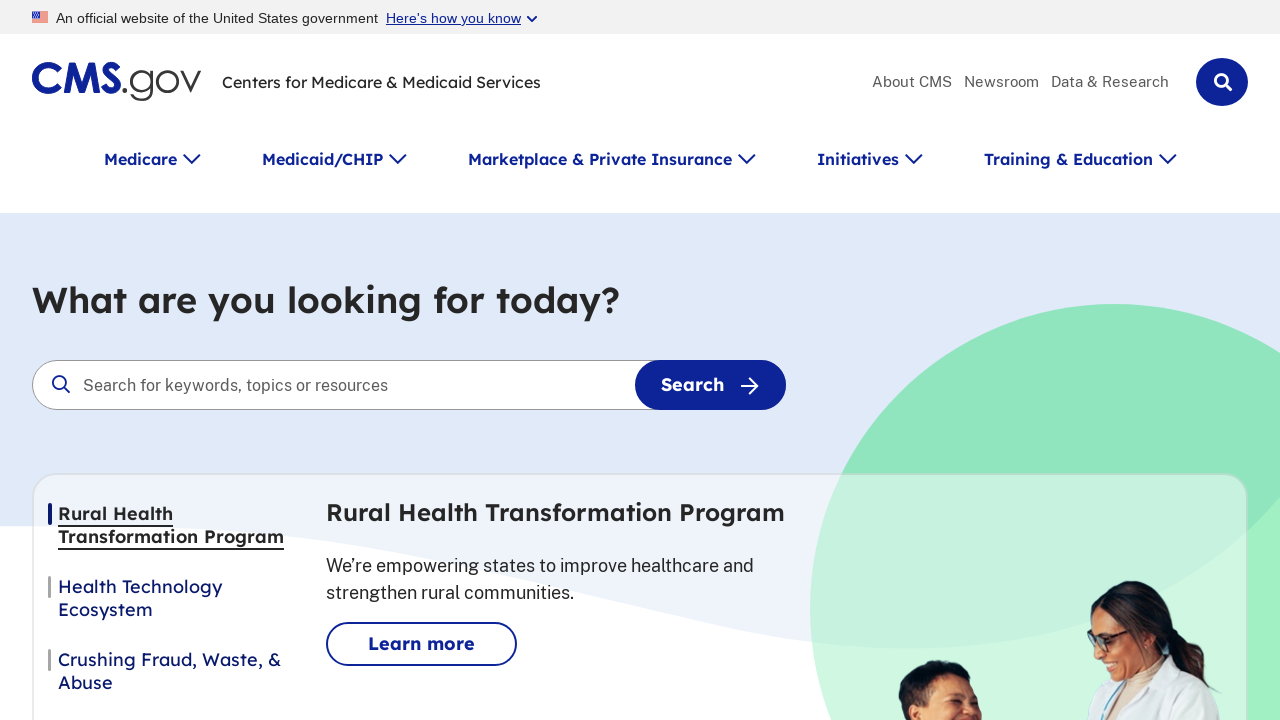

Navigated to CMS.gov website
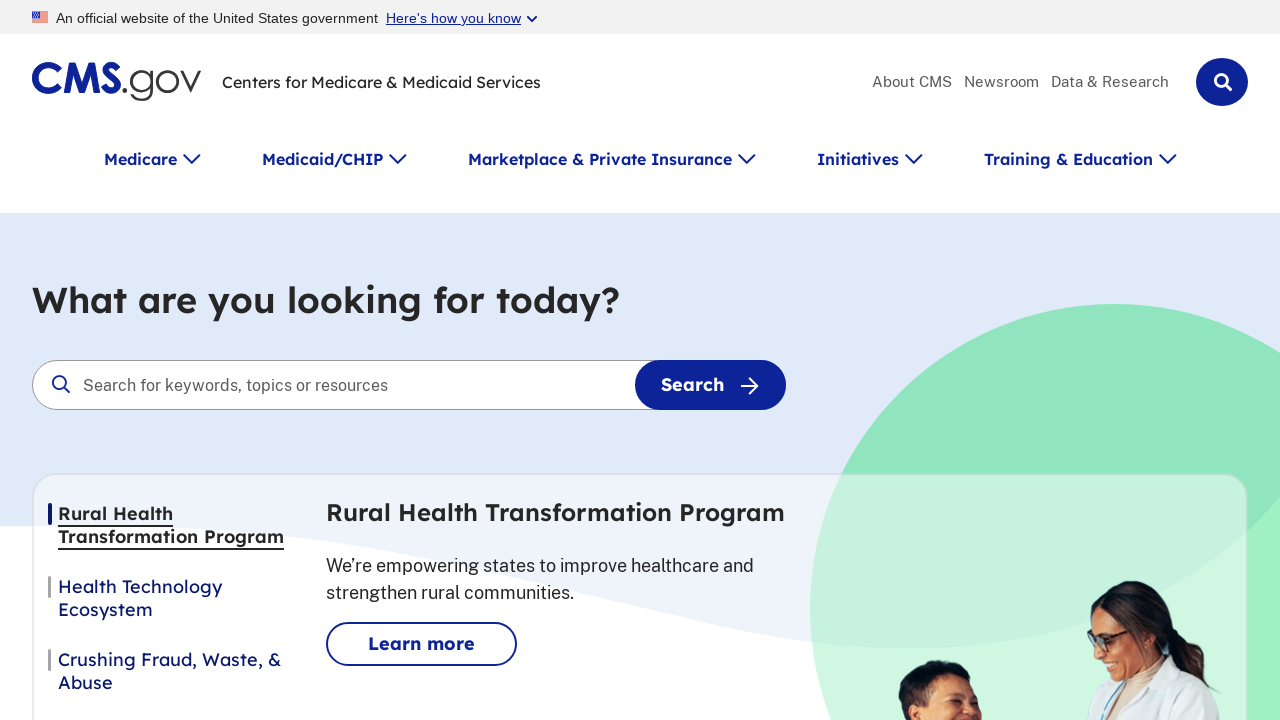

Clicked on the Medicare link at (152, 159) on #Medicare
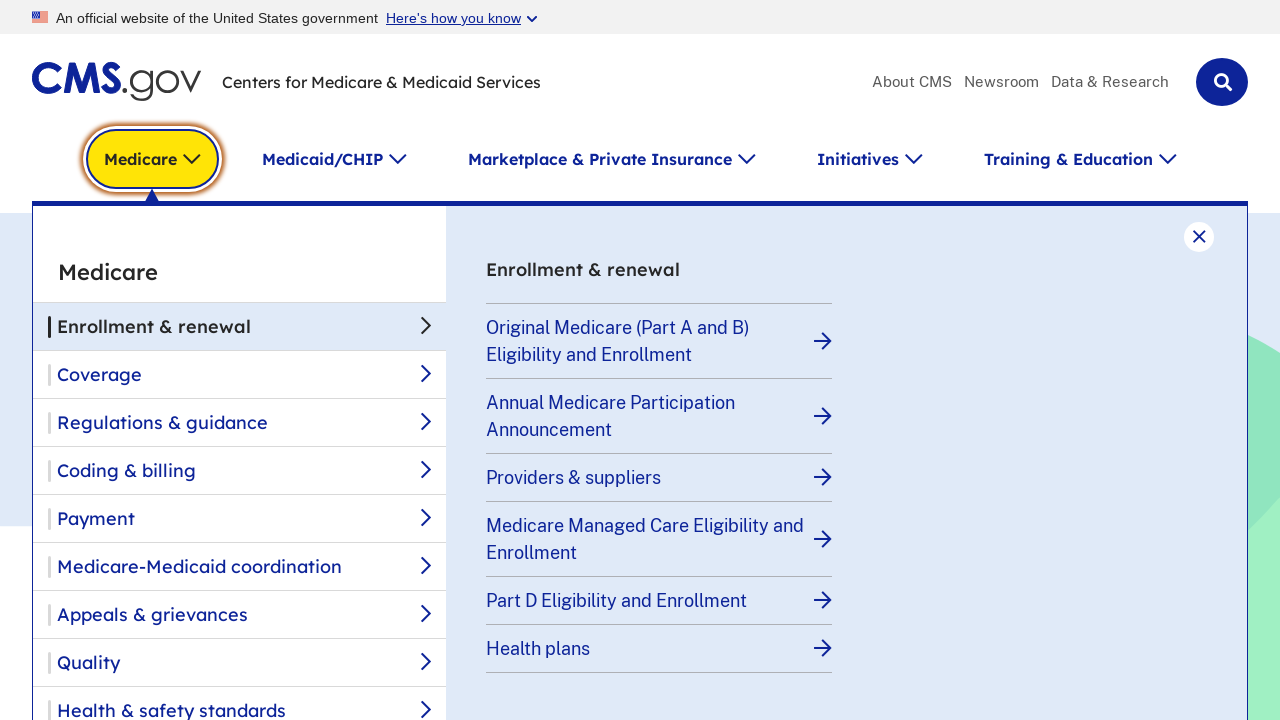

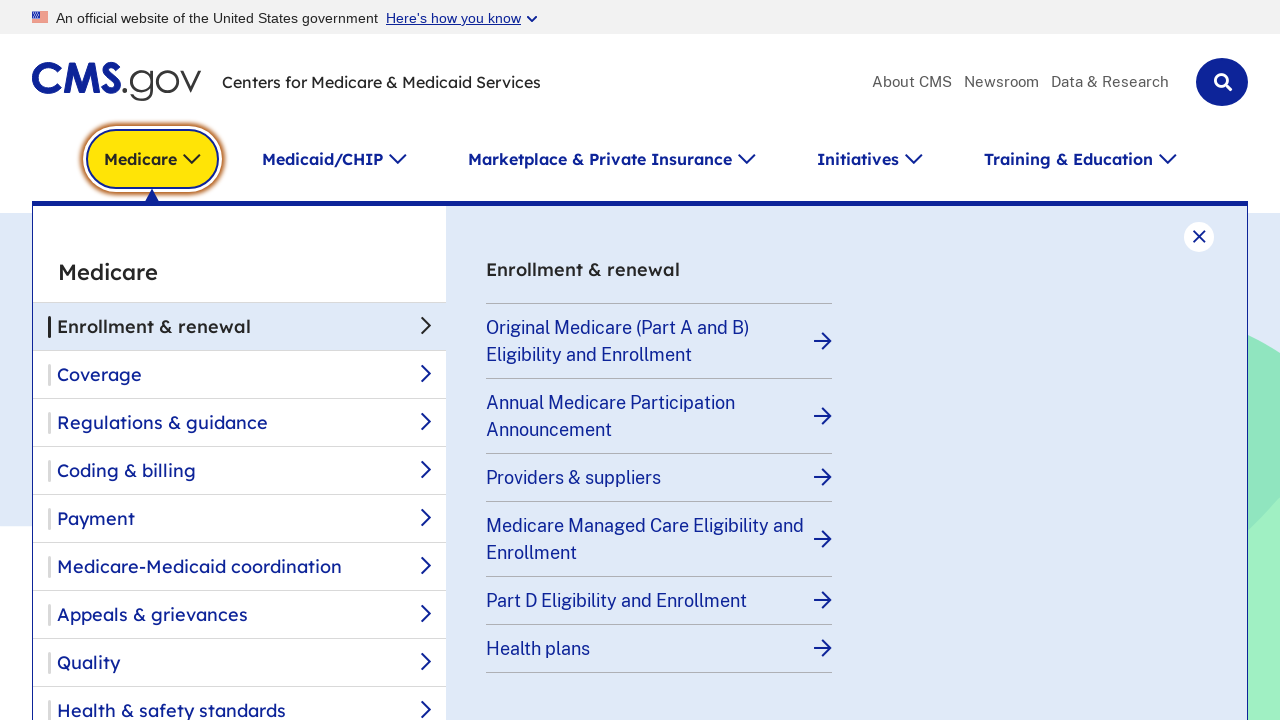